Tests e-commerce checkout flow by adding multiple vegetables to cart, proceeding to checkout, and applying a promo code

Starting URL: https://rahulshettyacademy.com/seleniumPractise/

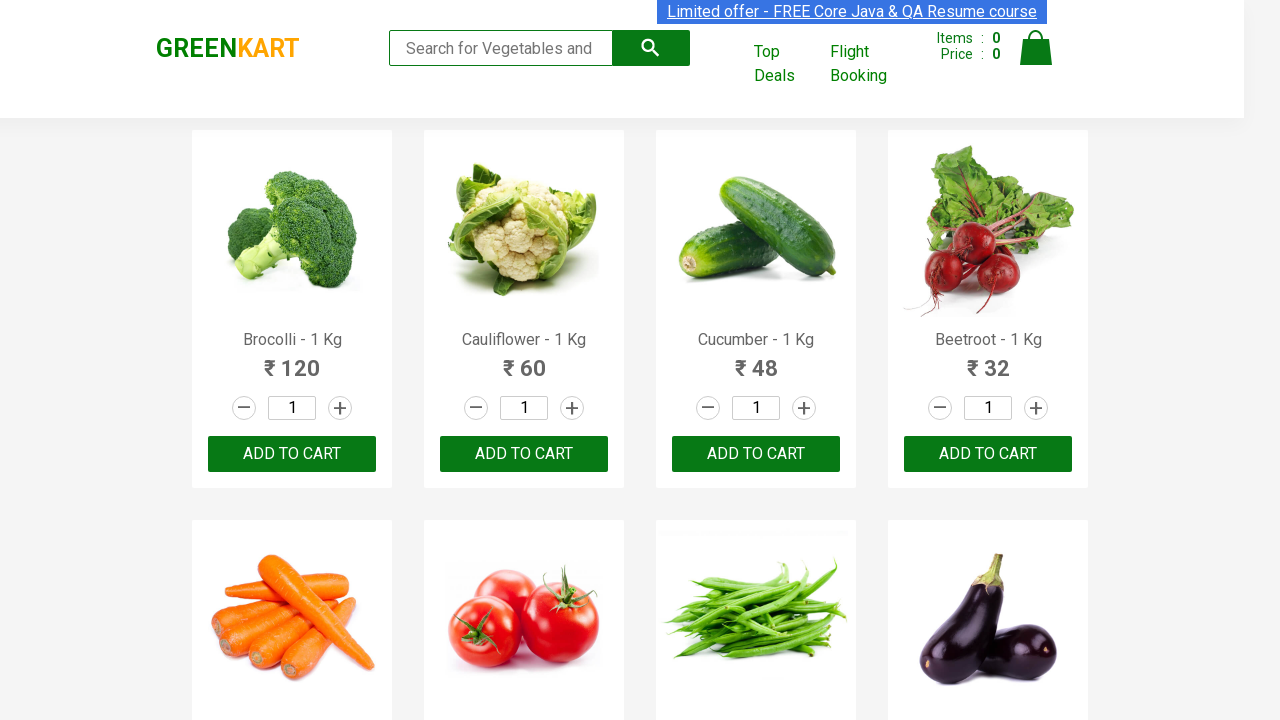

Retrieved all product elements from the page
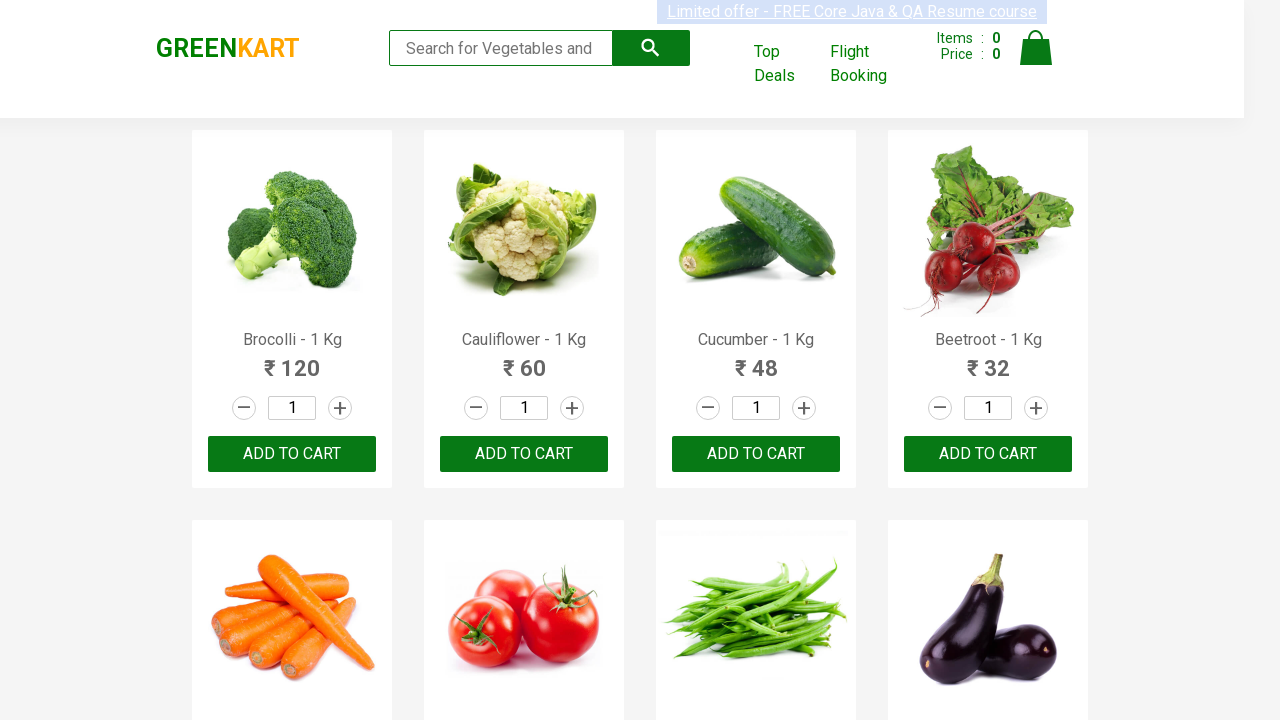

Added Brocolli to cart at (292, 454) on div[class='product-action'] button >> nth=0
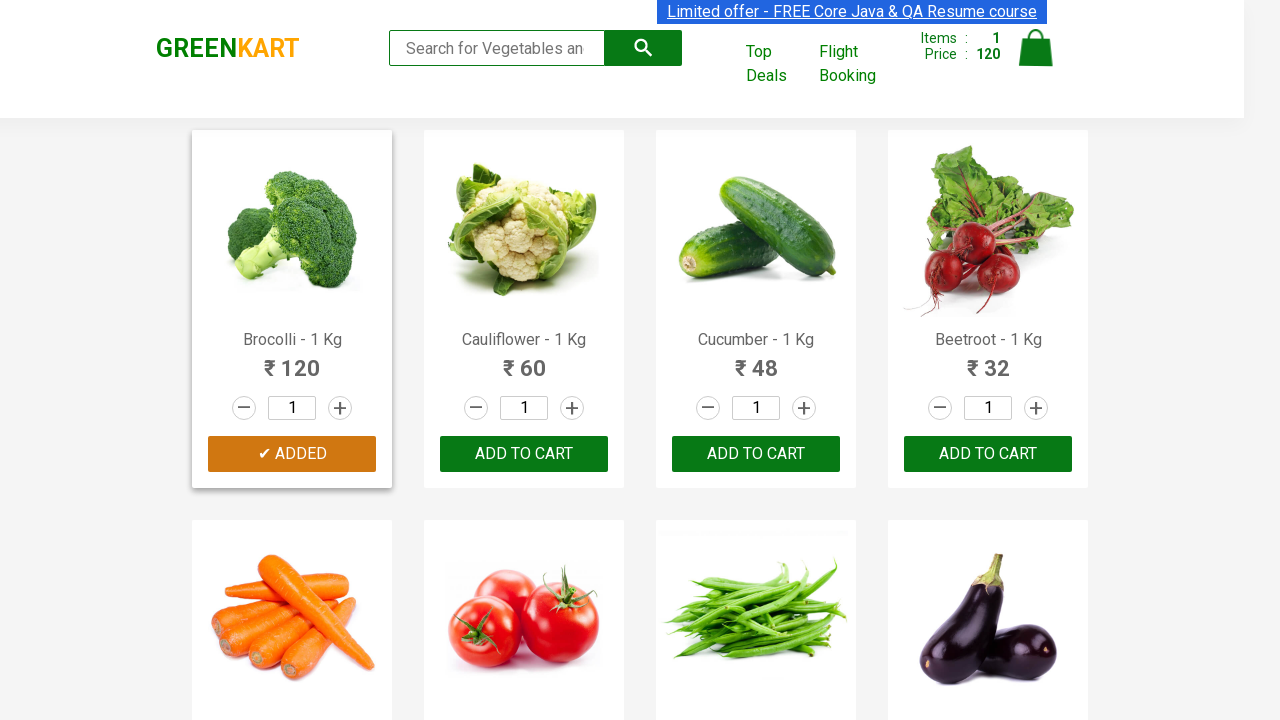

Added Cucumber to cart at (756, 454) on div[class='product-action'] button >> nth=2
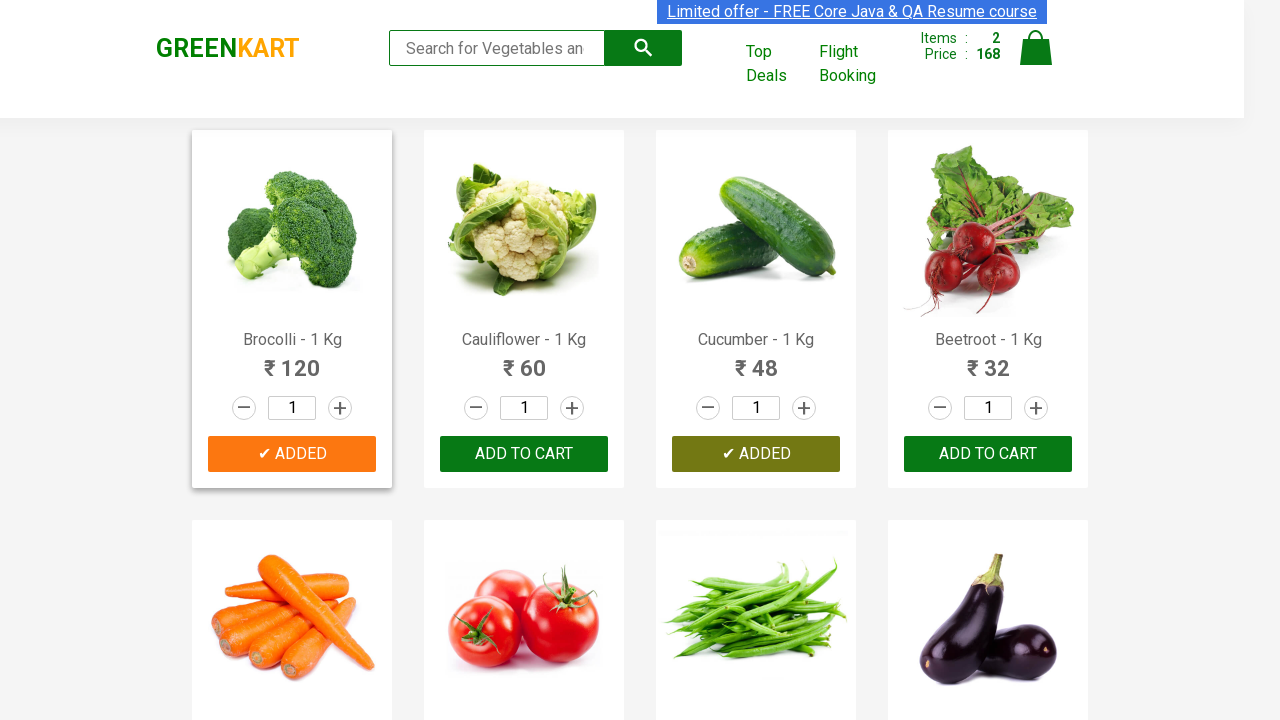

Added Beetroot to cart at (988, 454) on div[class='product-action'] button >> nth=3
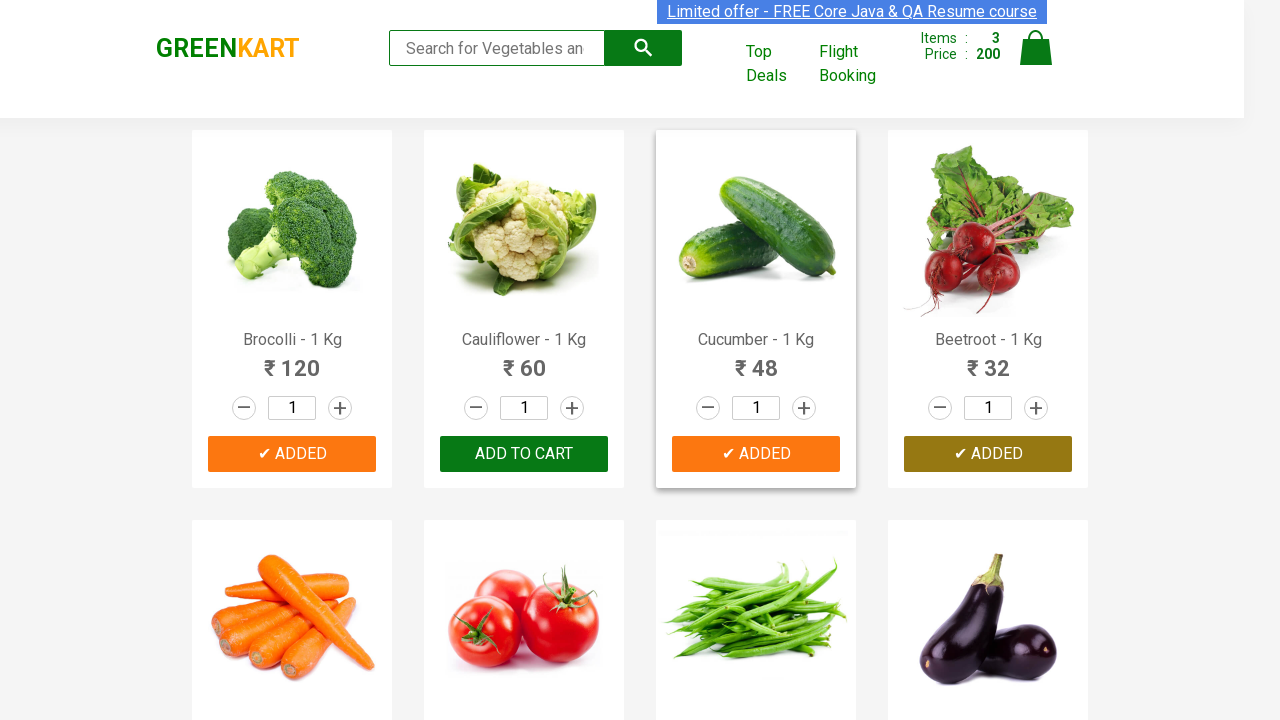

Clicked cart icon to view cart at (1036, 48) on img[alt='Cart']
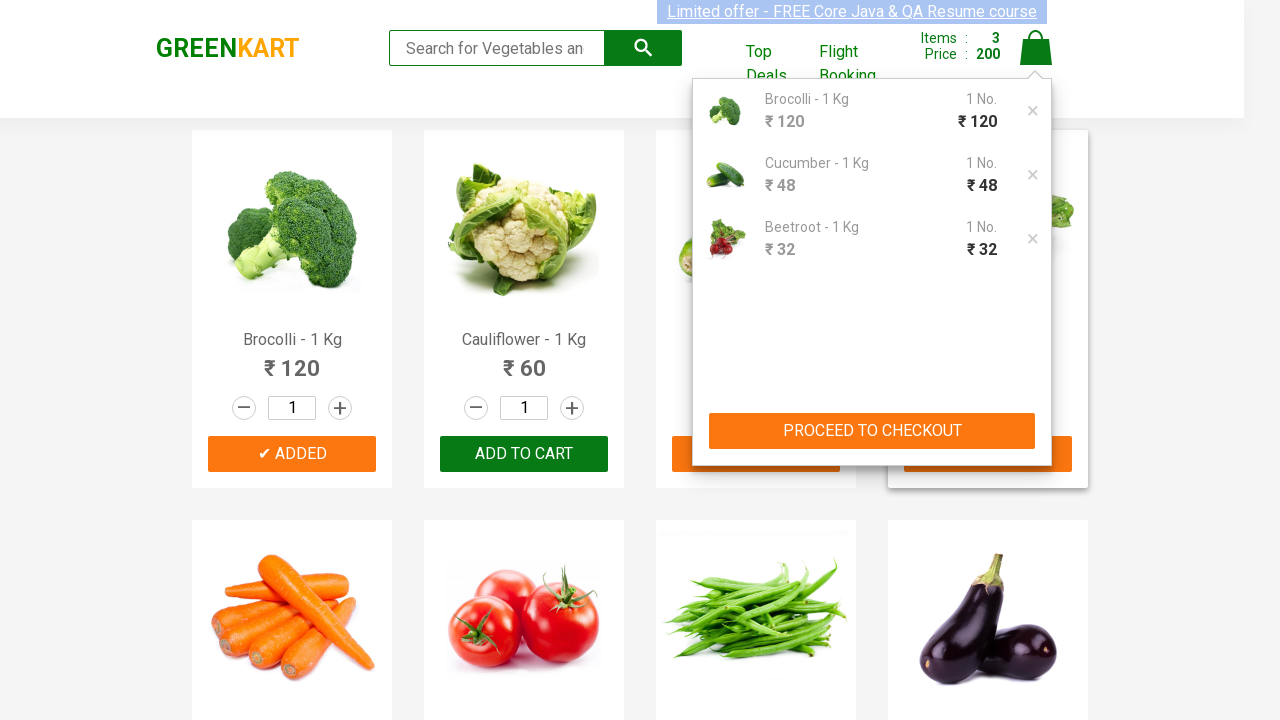

Clicked PROCEED TO CHECKOUT button at (872, 431) on xpath=//button[text()='PROCEED TO CHECKOUT']
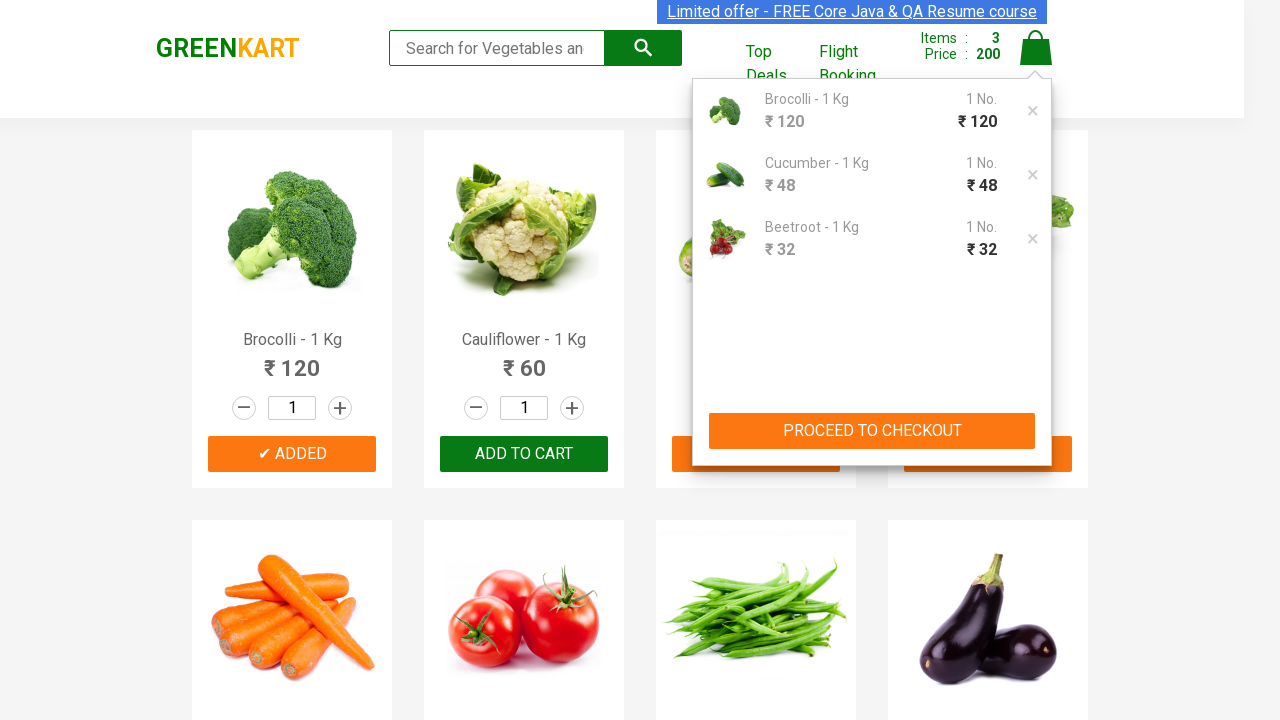

Promo code input field loaded
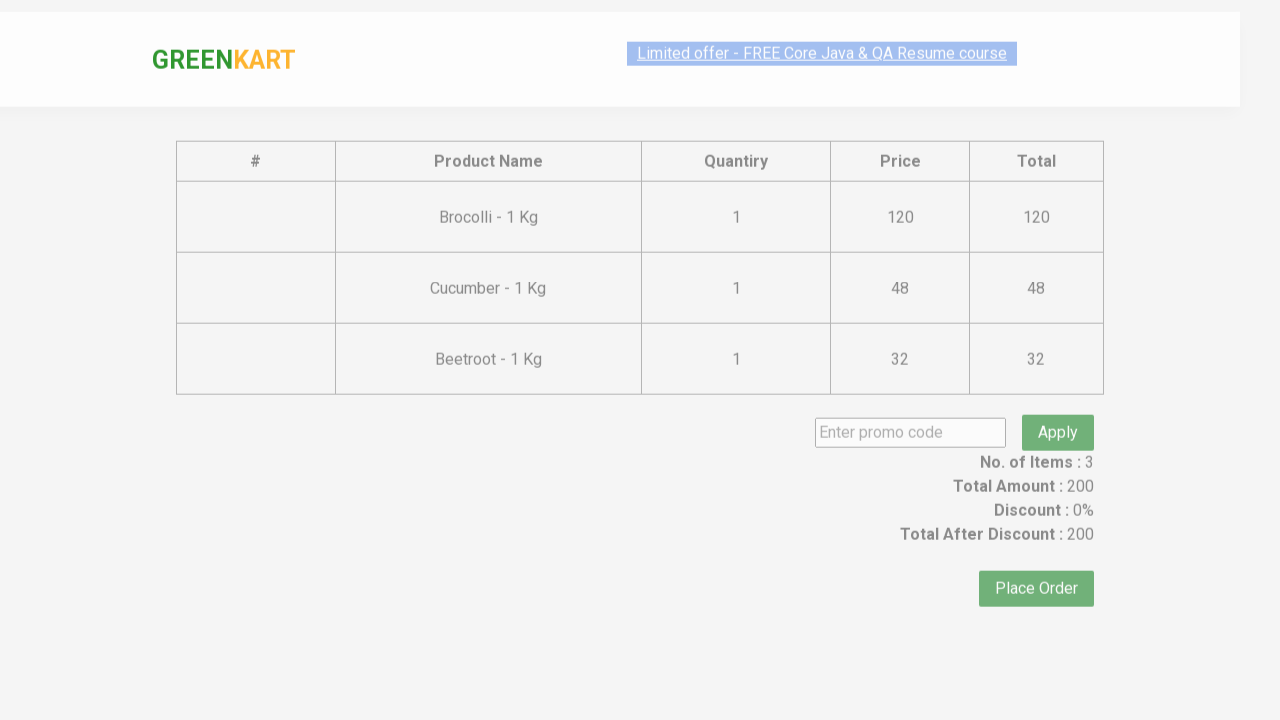

Entered promo code 'rahulshettyacademy' into the input field on input[class='promoCode']
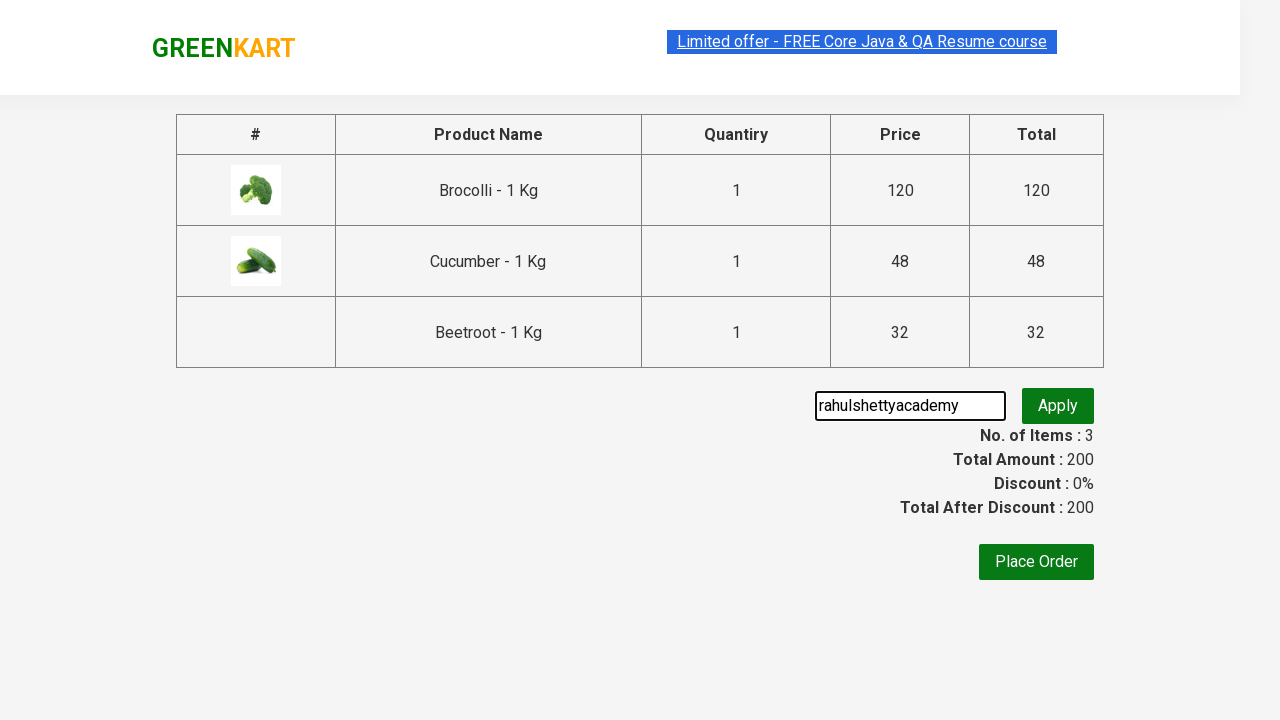

Clicked apply promo button at (1058, 406) on .promoBtn
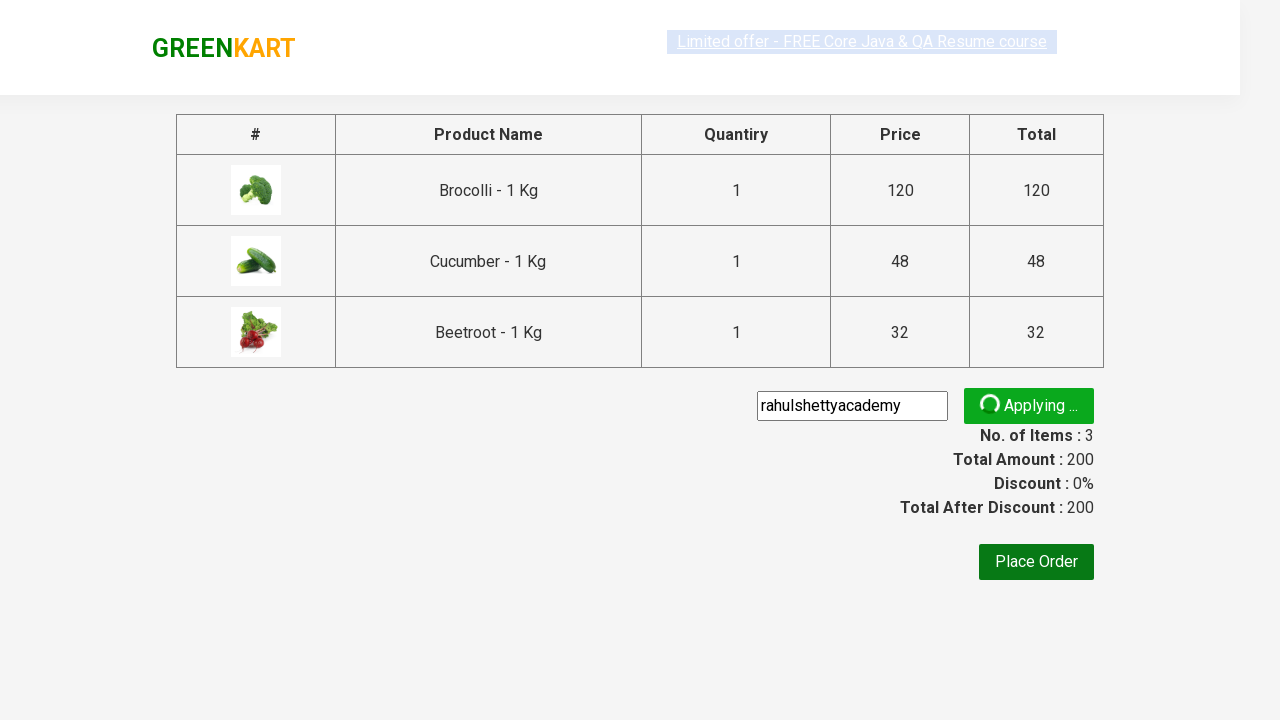

Promo code was successfully applied and promo info appeared
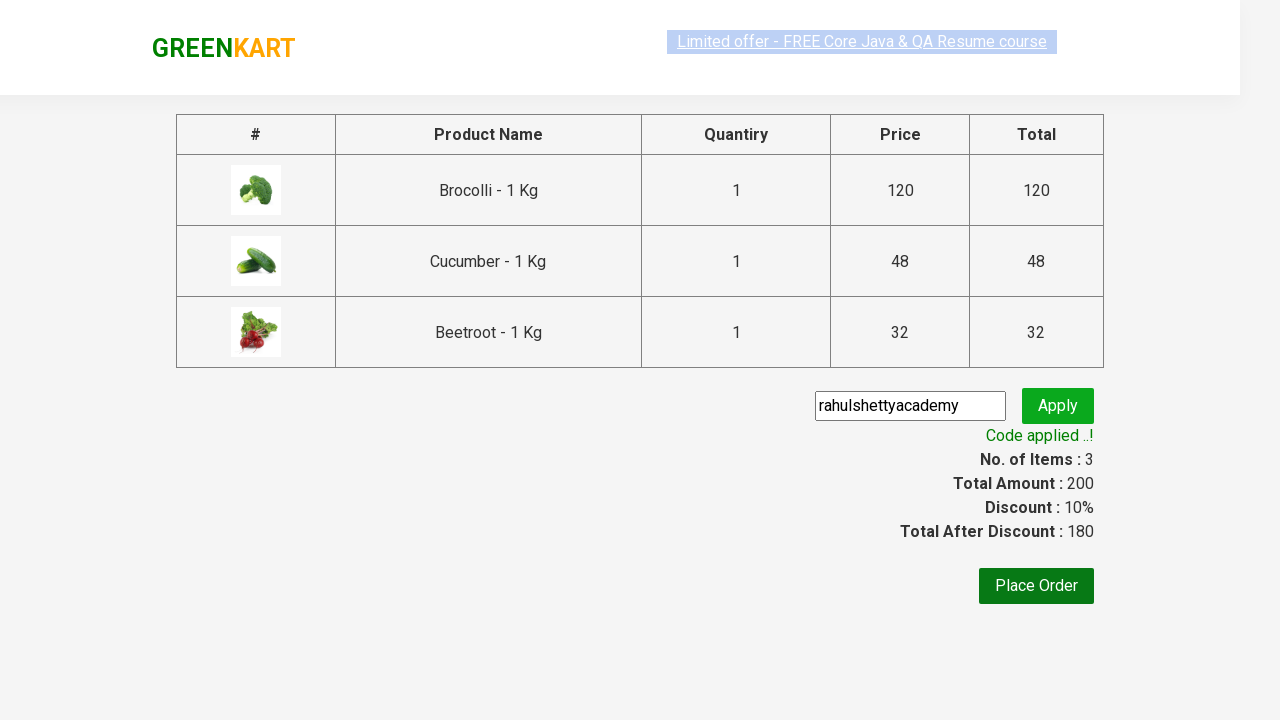

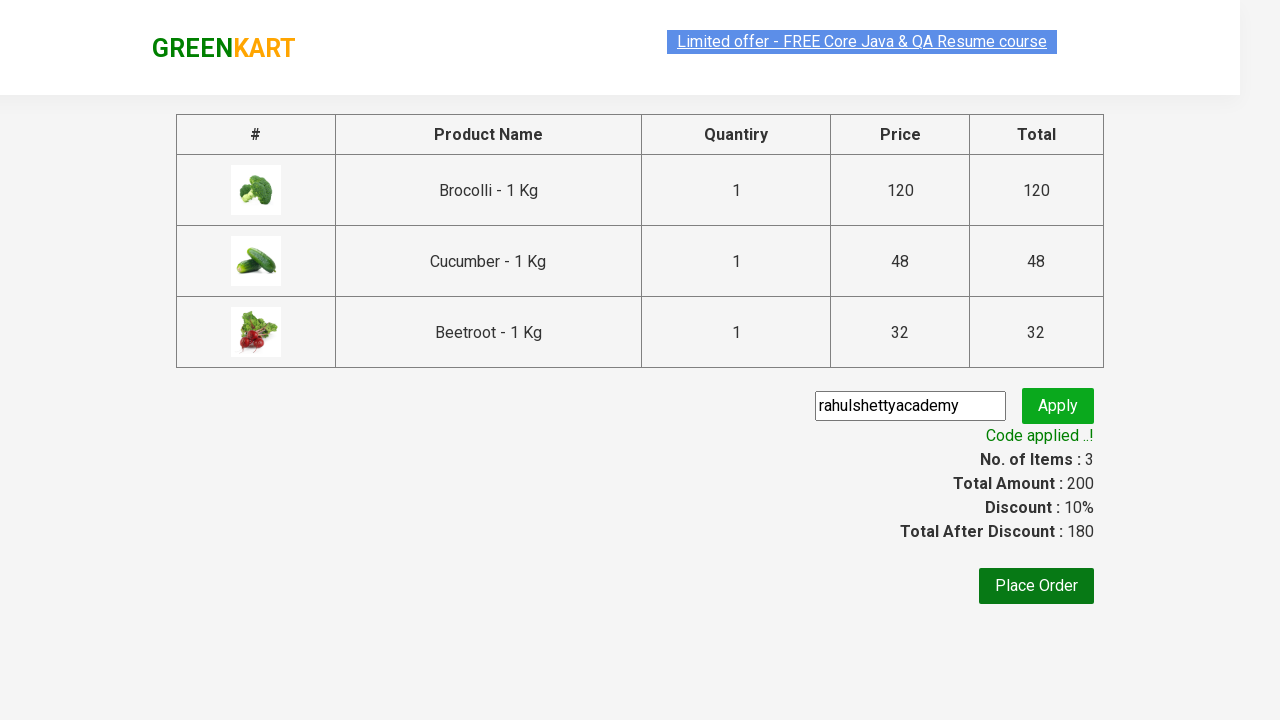